Navigates to GitHub homepage and verifies the page loads by checking the page title

Starting URL: https://github.com

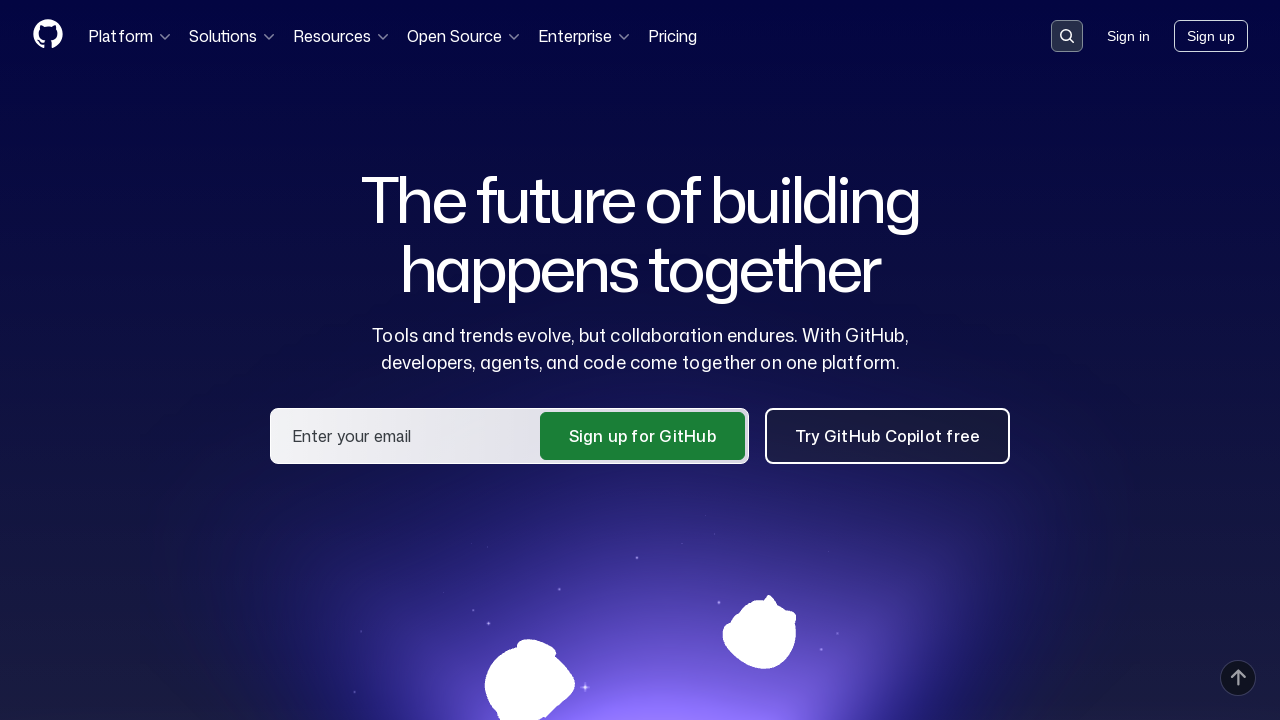

Navigated to GitHub homepage
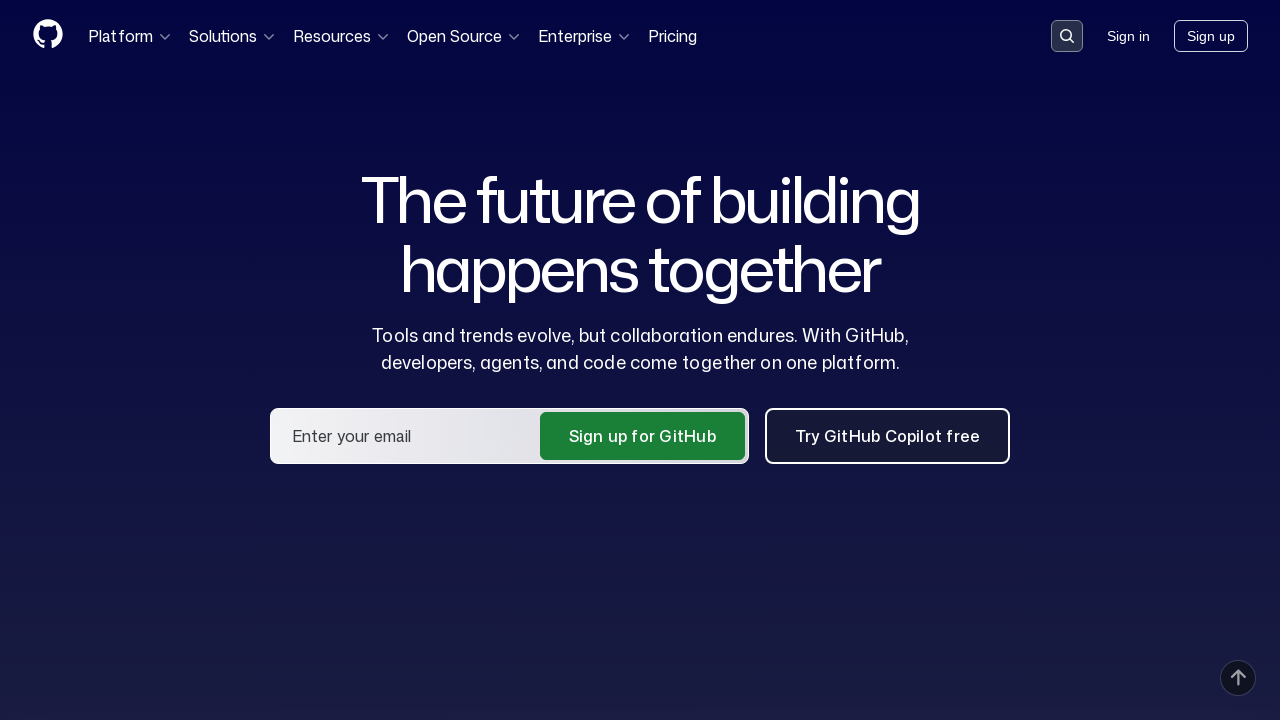

GitHub homepage DOM content loaded
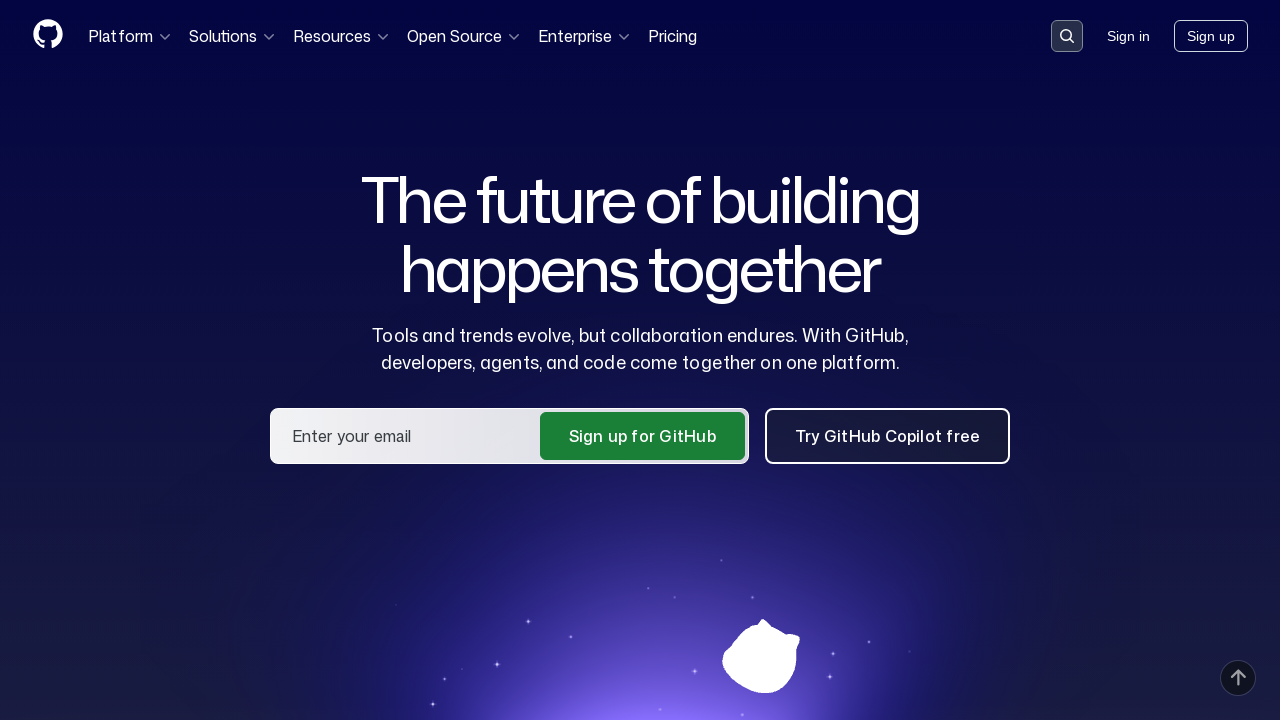

Verified page title contains 'GitHub'
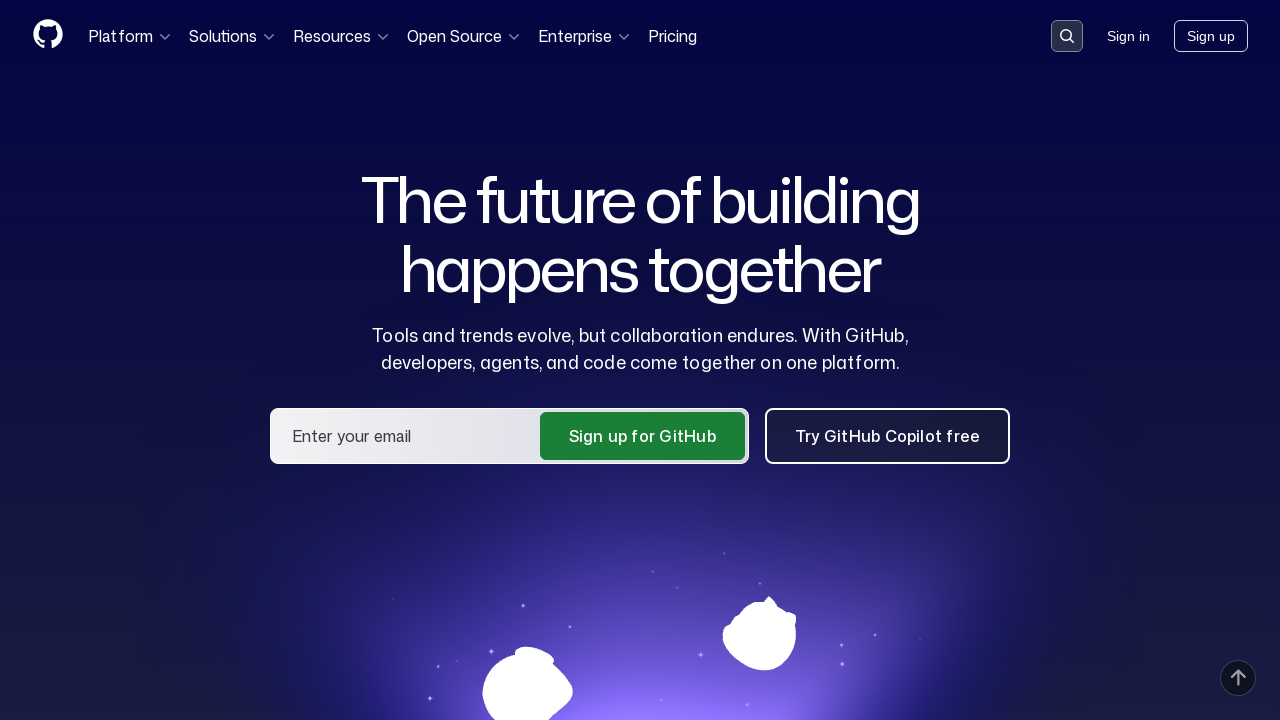

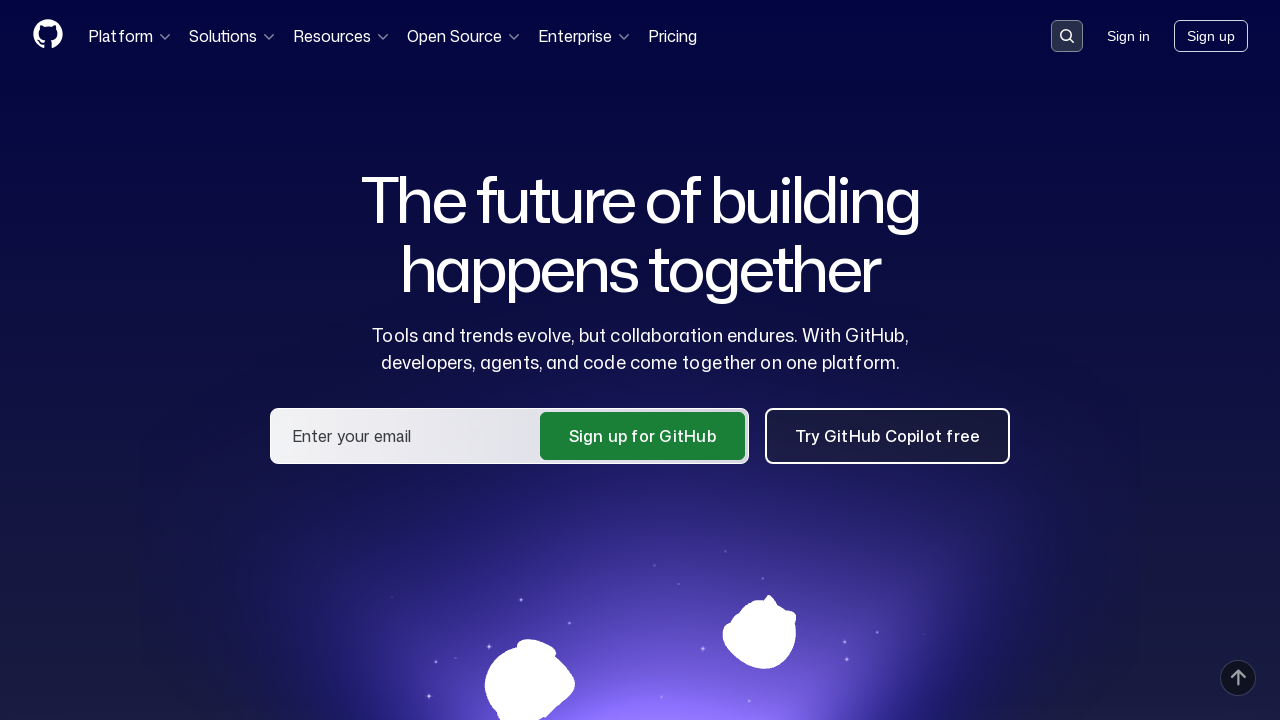